Tests product selection functionality by navigating to the demo store homepage, waiting for products to load, and clicking on a specific product item ("Iphone 6 32gb").

Starting URL: https://demoblaze.com/

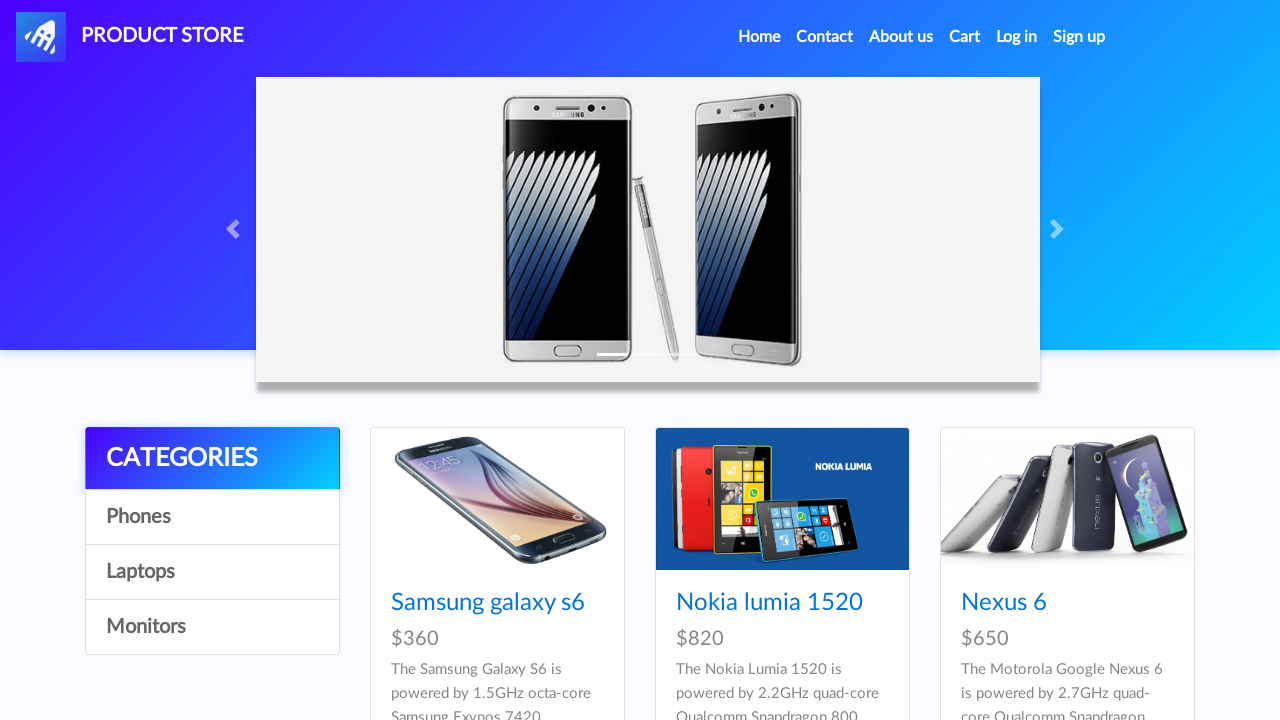

Waited for product cards to load on demo store homepage
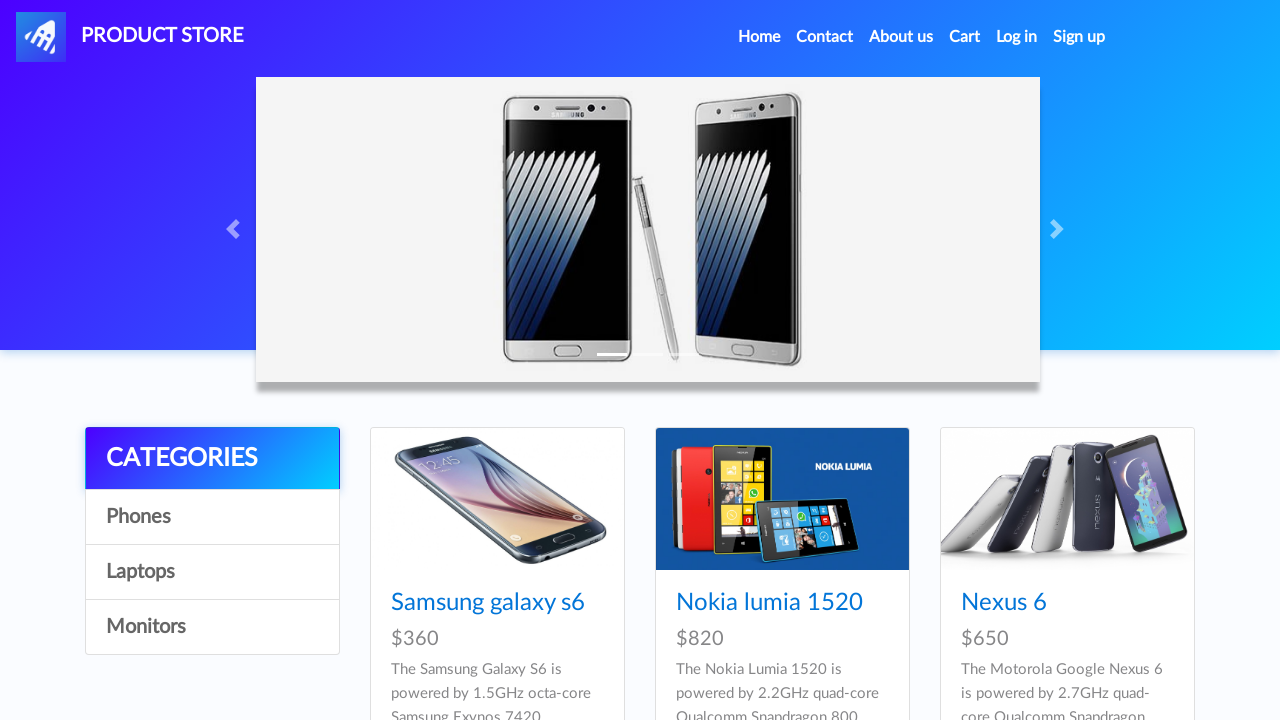

Retrieved all product title elements from the page
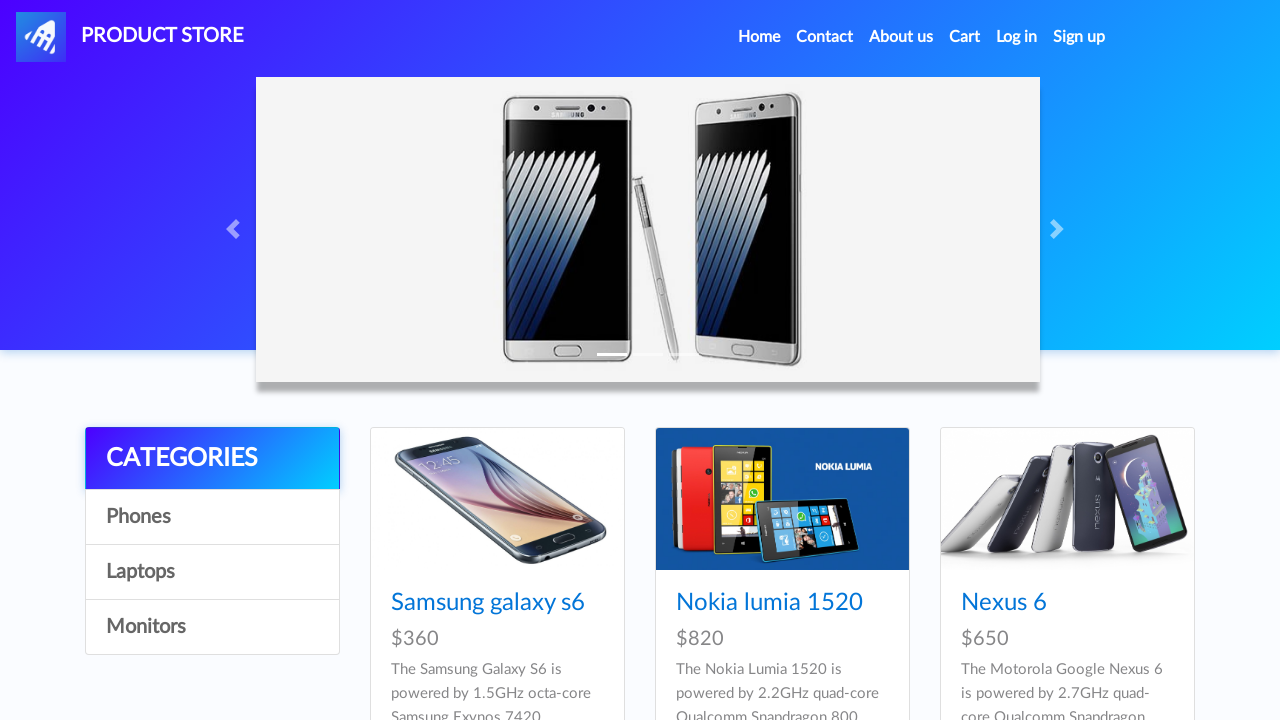

Clicked on product 'Iphone 6 32gb' at (782, 360) on h4.card-title >> nth=4
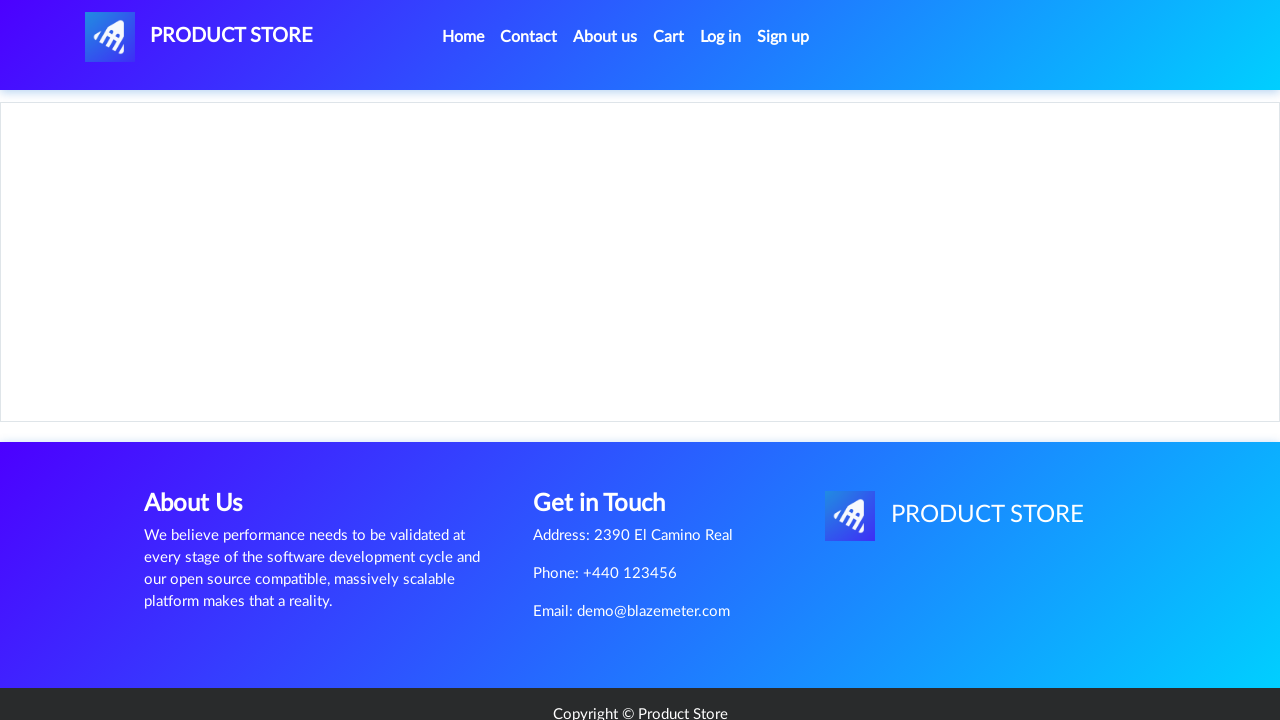

Product detail page loaded successfully
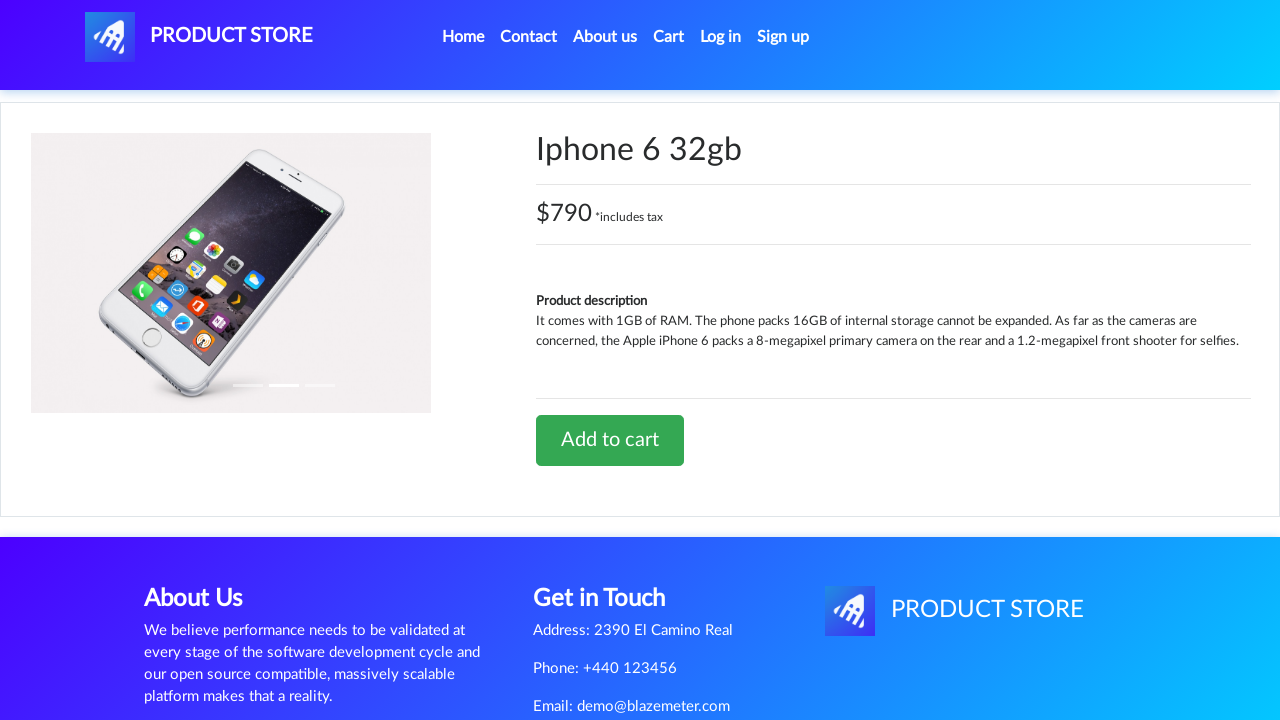

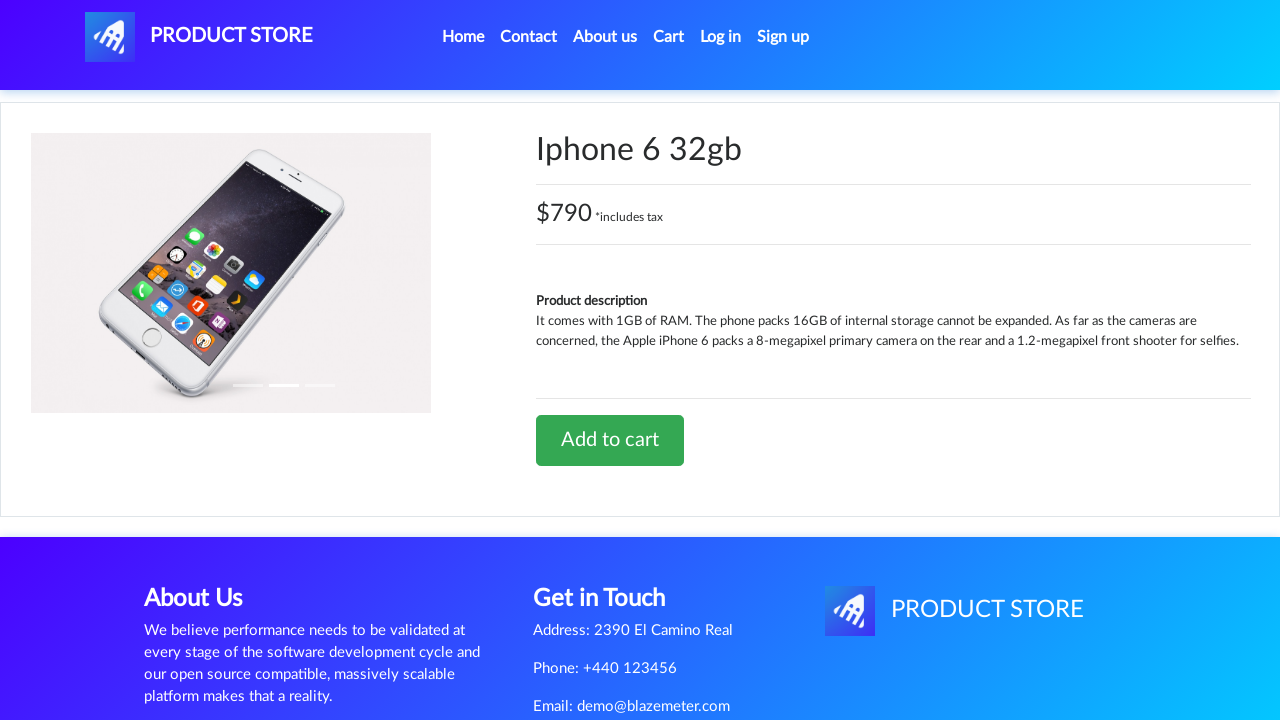